Tests jQuery UI menu interactions by hovering over nested menu items and clicking on different download options (PDF, CSV, Excel) from a dropdown menu.

Starting URL: https://the-internet.herokuapp.com/jqueryui/menu

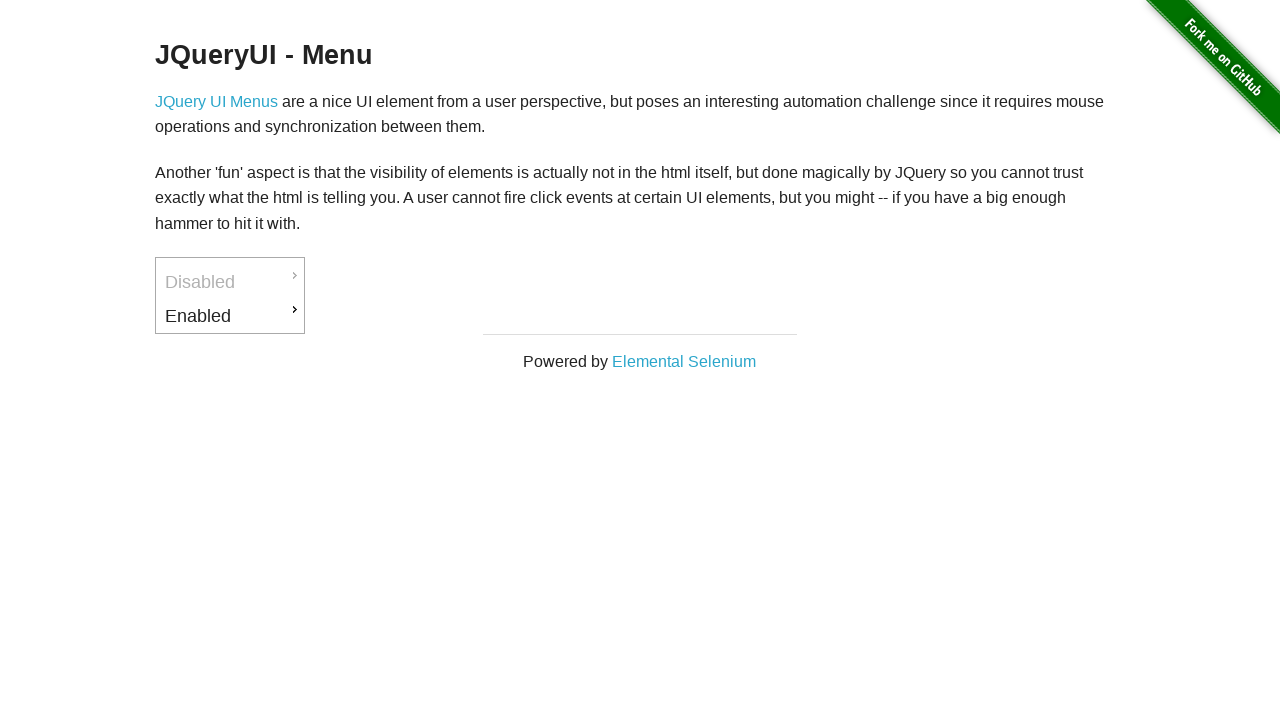

Hovered over 'Enabled' menu item at (230, 316) on xpath=//a[normalize-space()='Enabled']
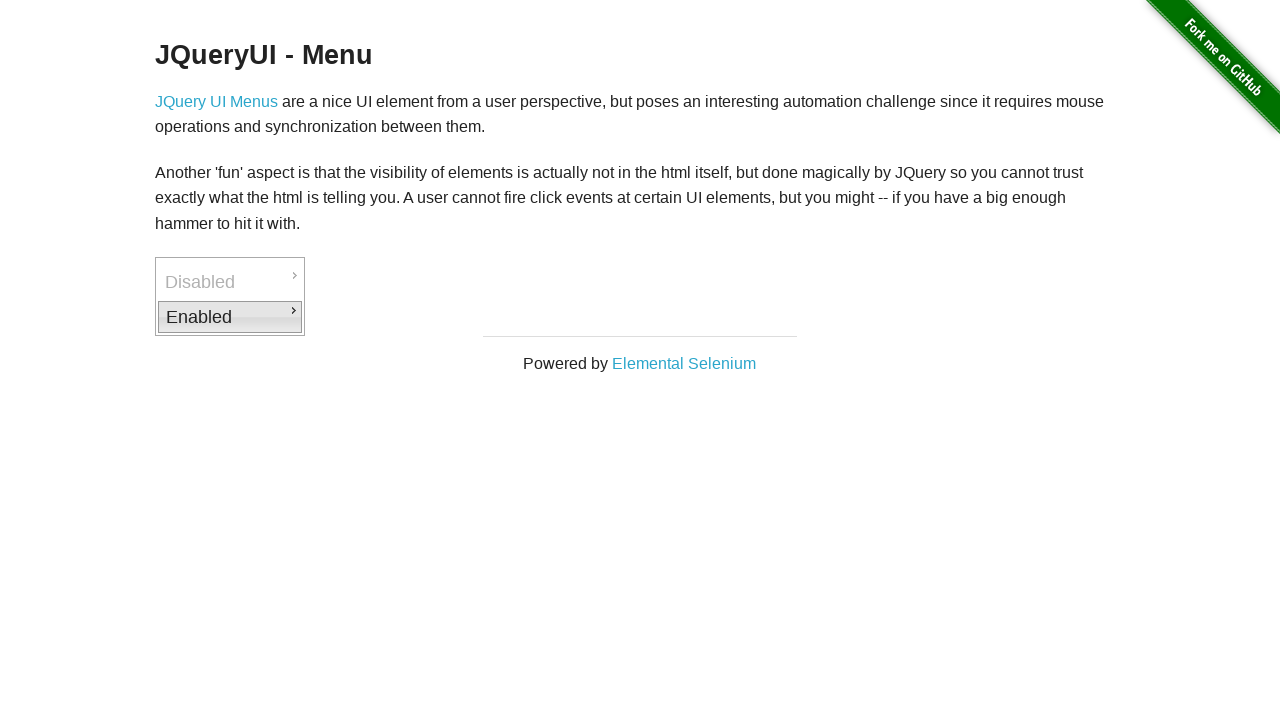

Waited 1000ms for menu animation
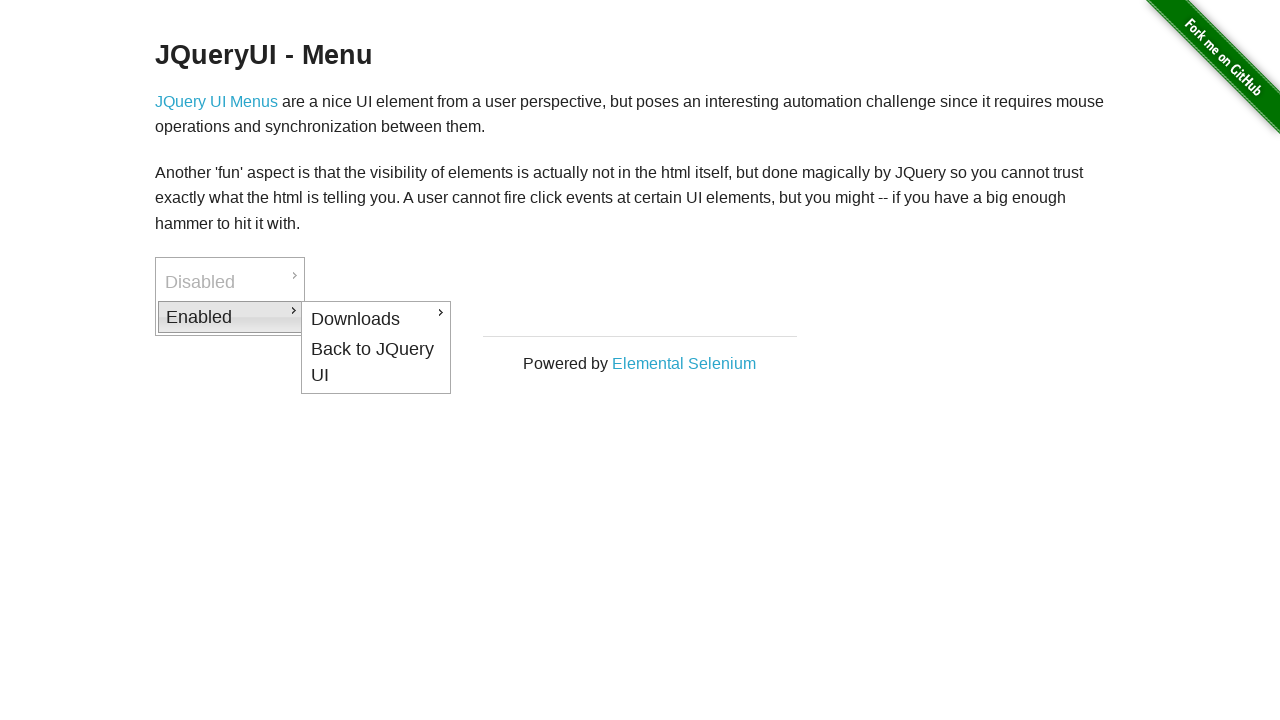

Hovered over 'Downloads' submenu item at (376, 319) on xpath=//a[normalize-space()='Downloads']
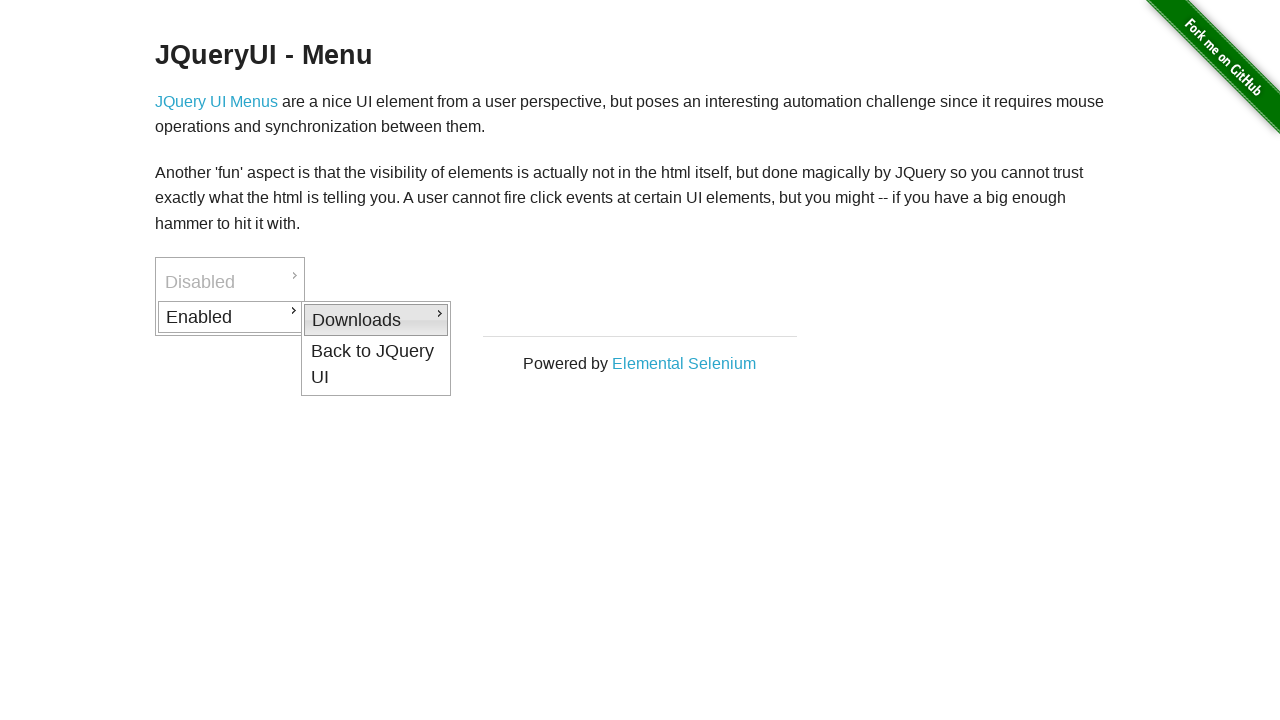

Waited 1000ms for submenu animation
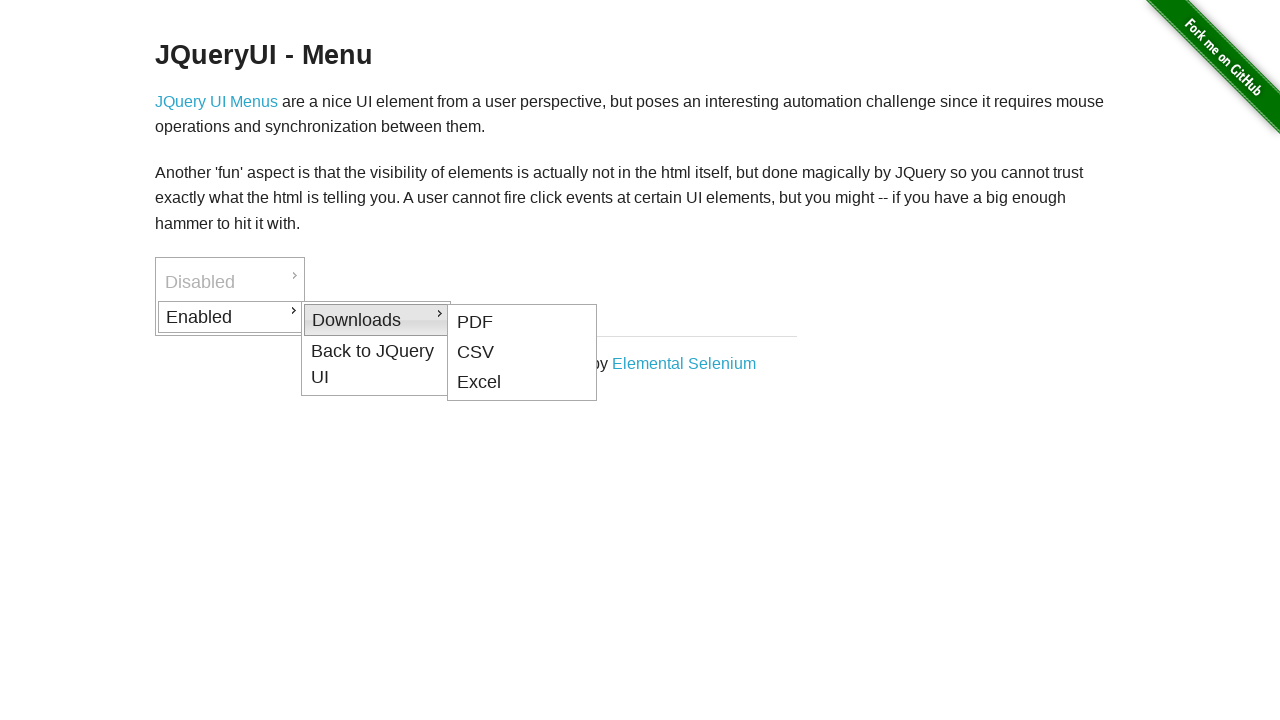

Clicked on 'PDF' download option at (522, 322) on xpath=//a[normalize-space()='PDF']
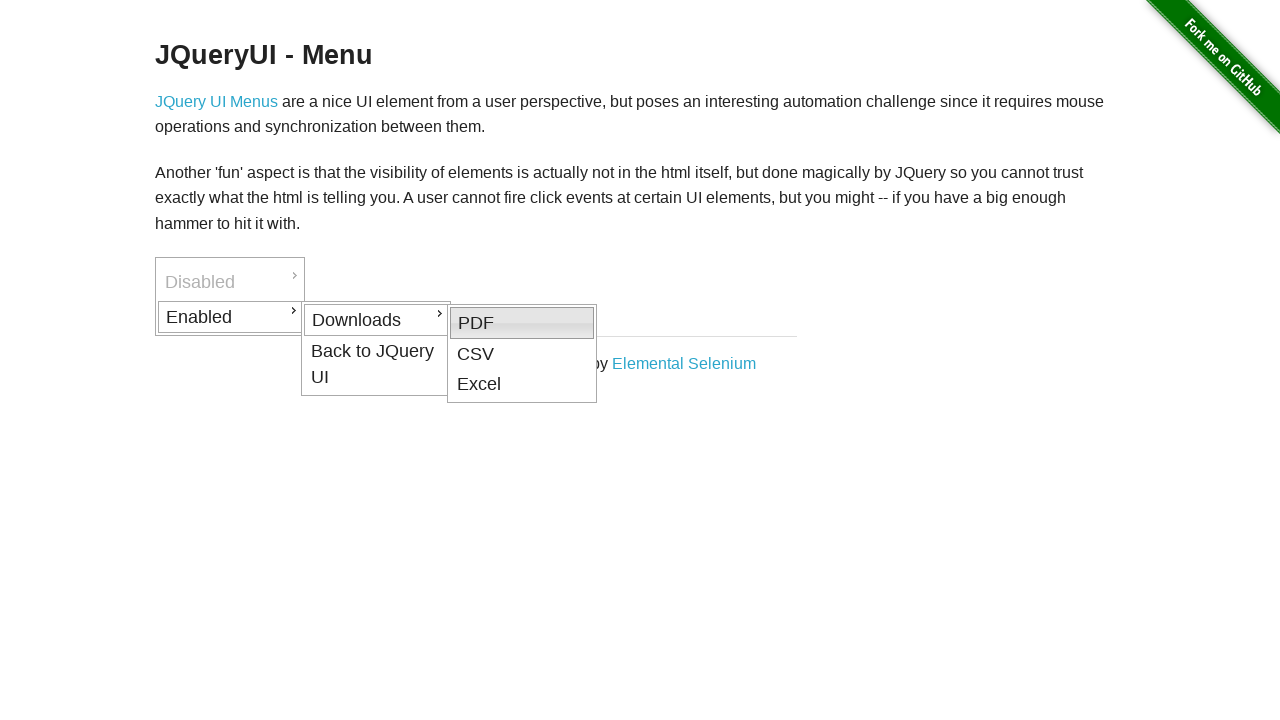

Reloaded page to reset menu state after PDF download
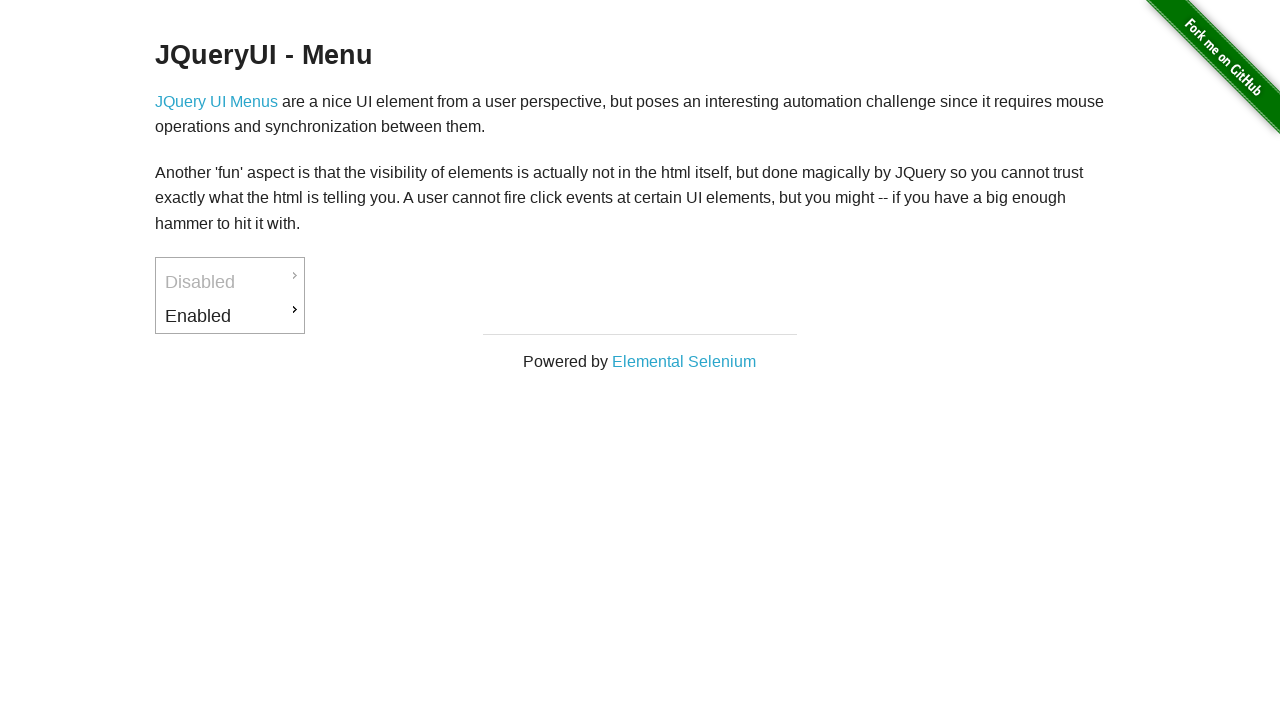

Hovered over 'Enabled' menu item at (230, 316) on xpath=//a[normalize-space()='Enabled']
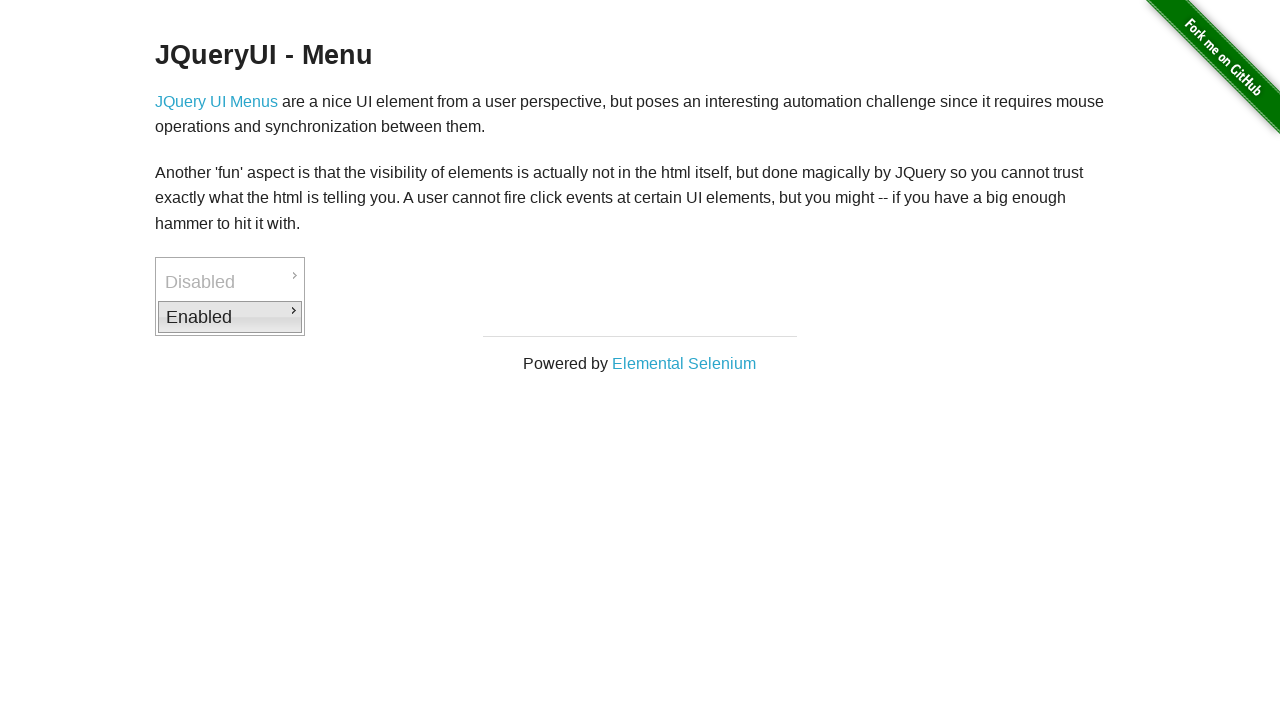

Waited 1000ms for menu animation
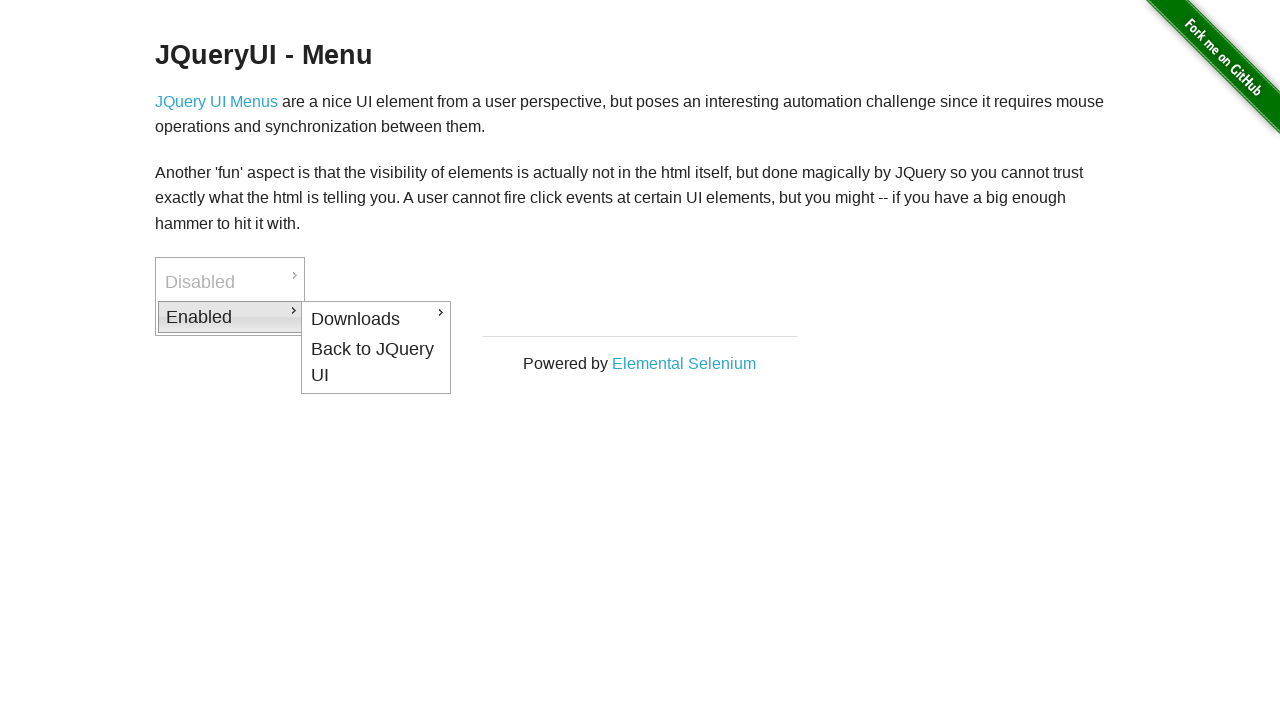

Hovered over 'Downloads' submenu item at (376, 319) on xpath=//a[normalize-space()='Downloads']
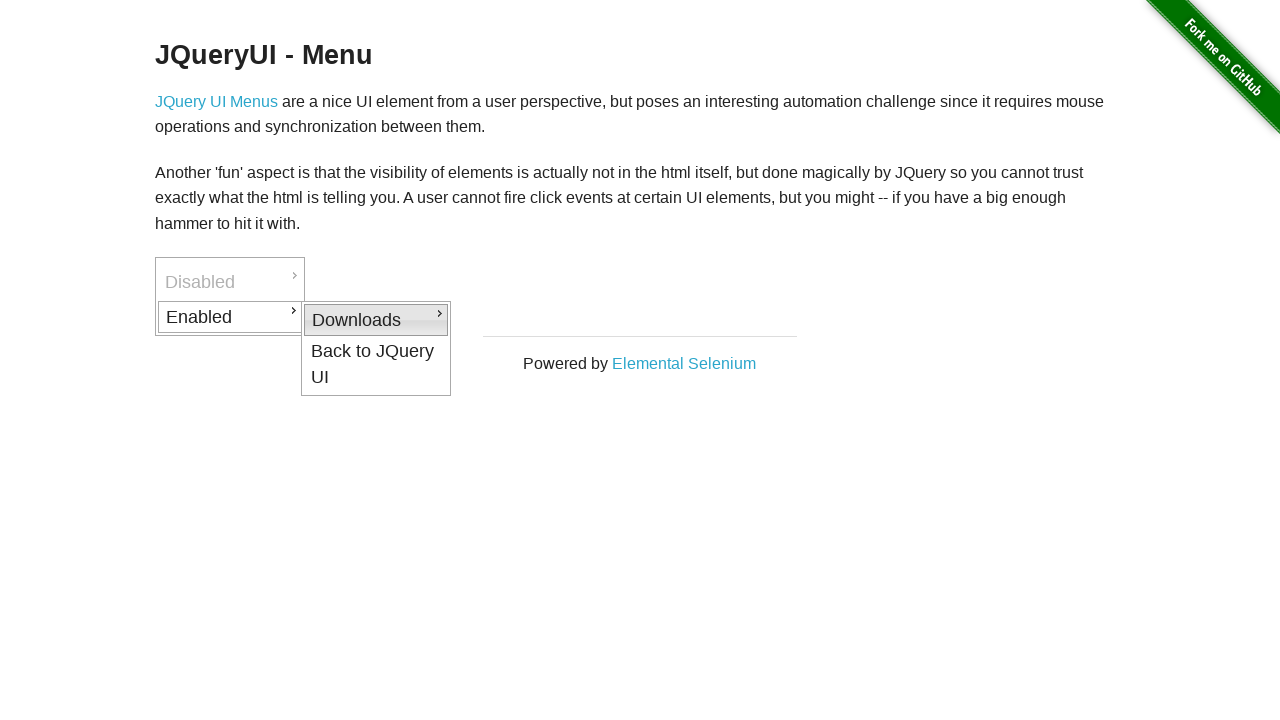

Waited 1000ms for submenu animation
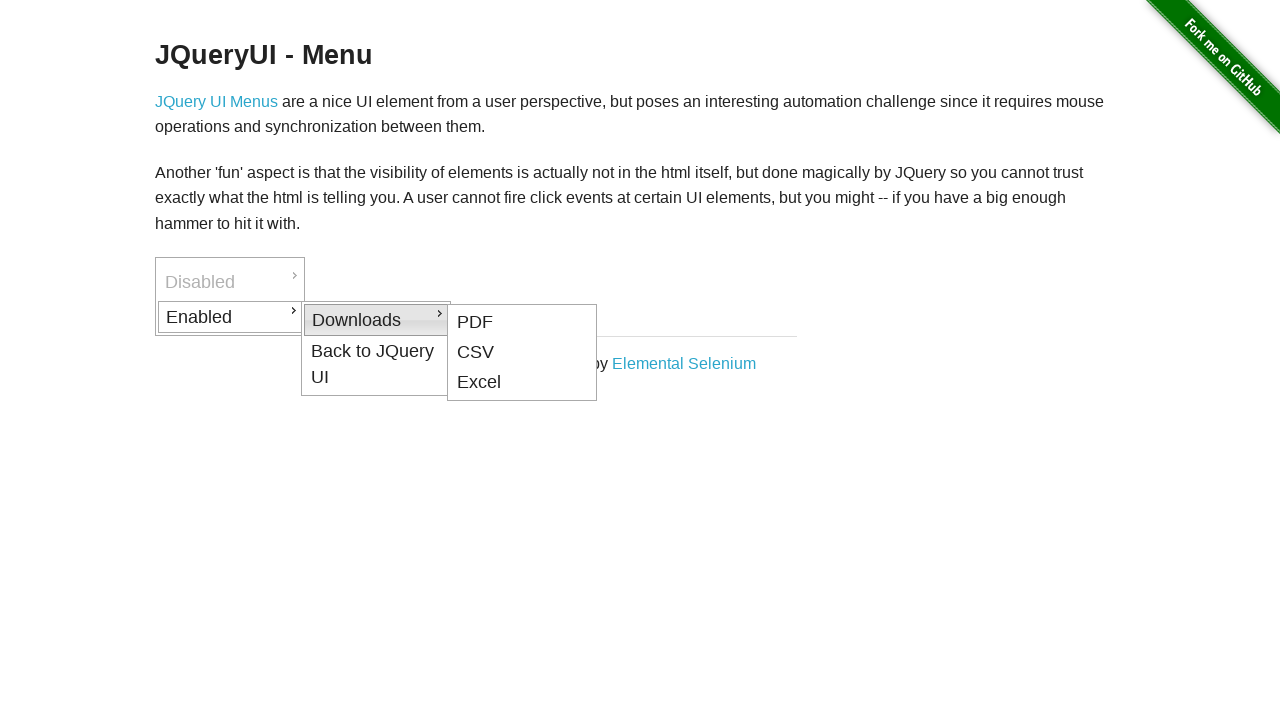

Clicked on 'CSV' download option at (522, 352) on xpath=//a[normalize-space()='CSV']
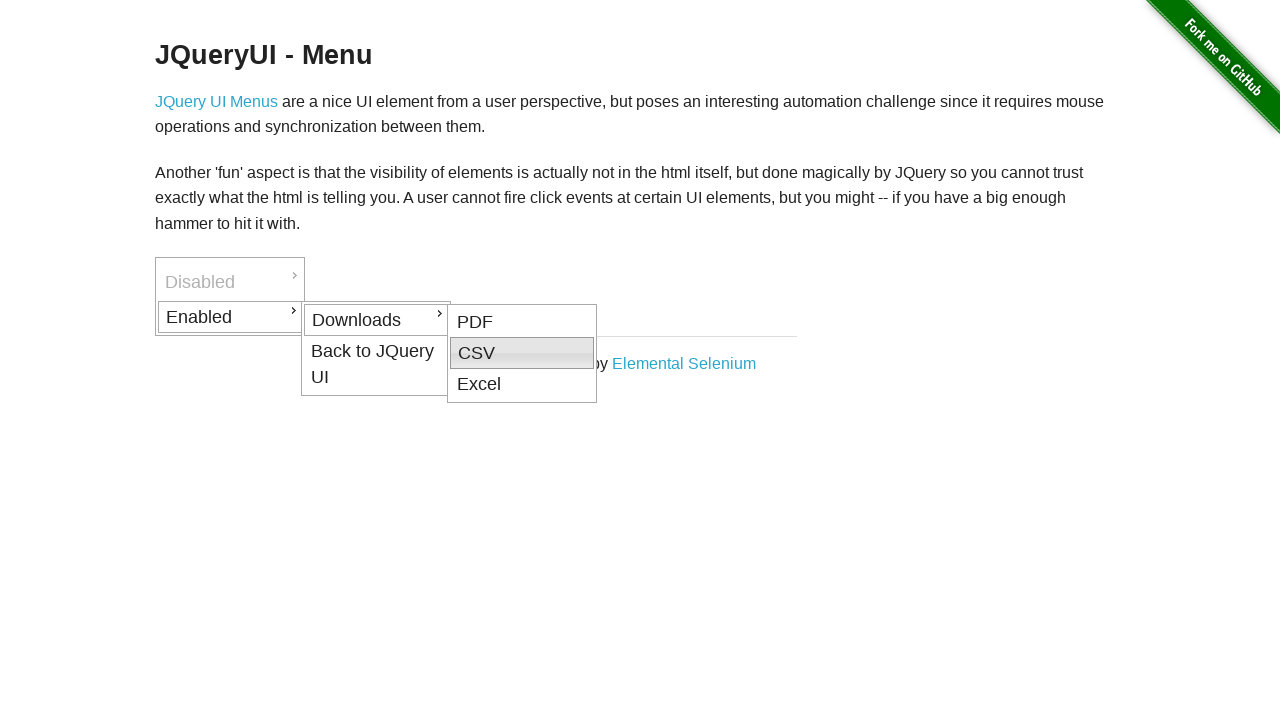

Reloaded page to reset menu state after CSV download
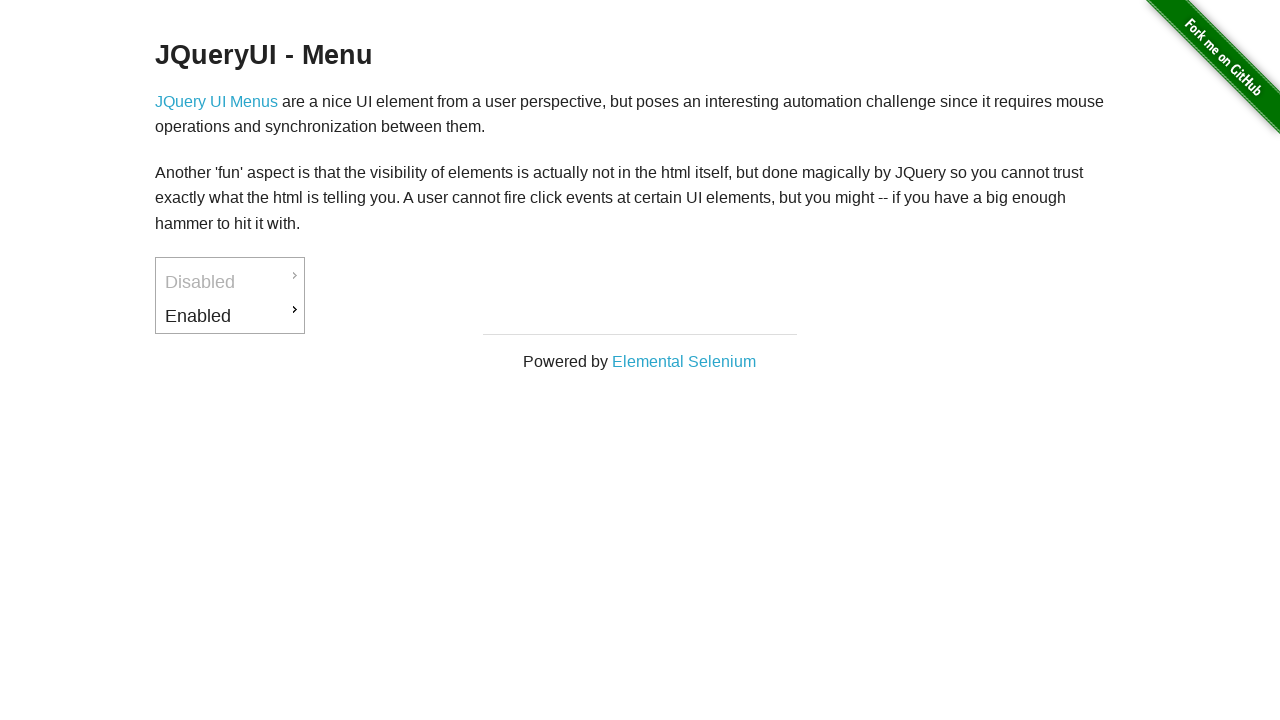

Hovered over 'Enabled' menu item at (230, 316) on xpath=//a[normalize-space()='Enabled']
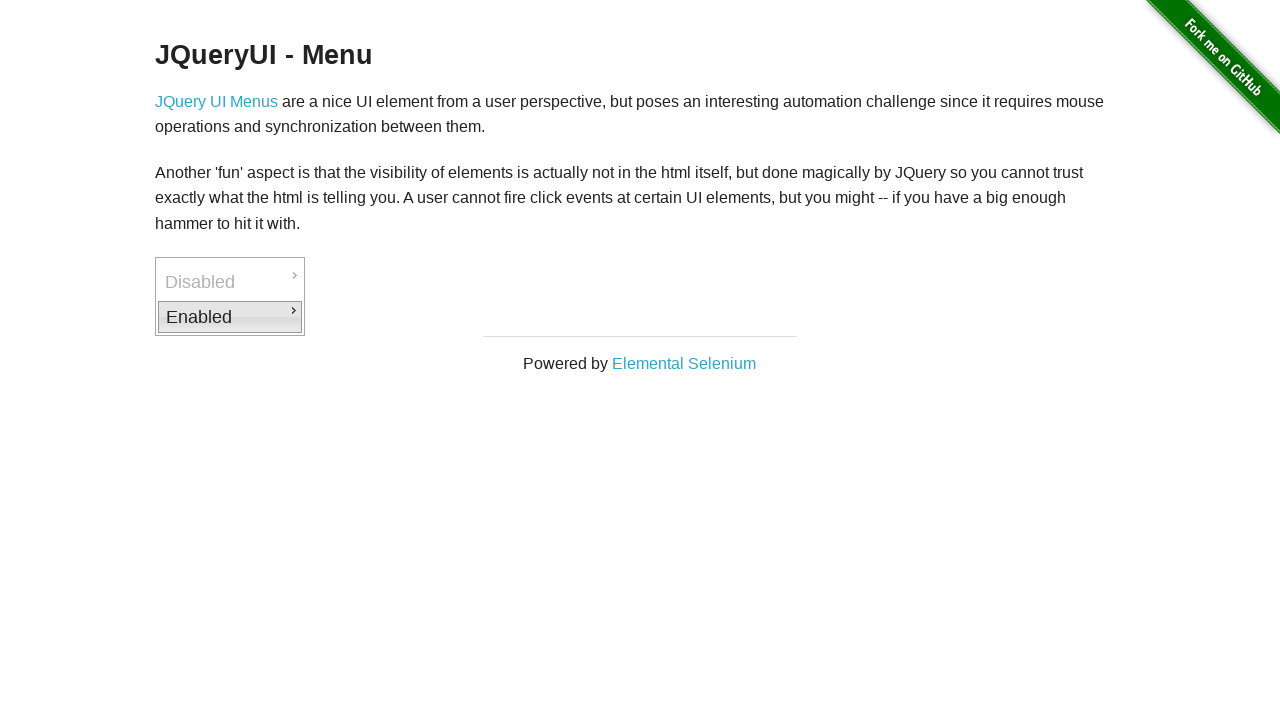

Waited 1000ms for menu animation
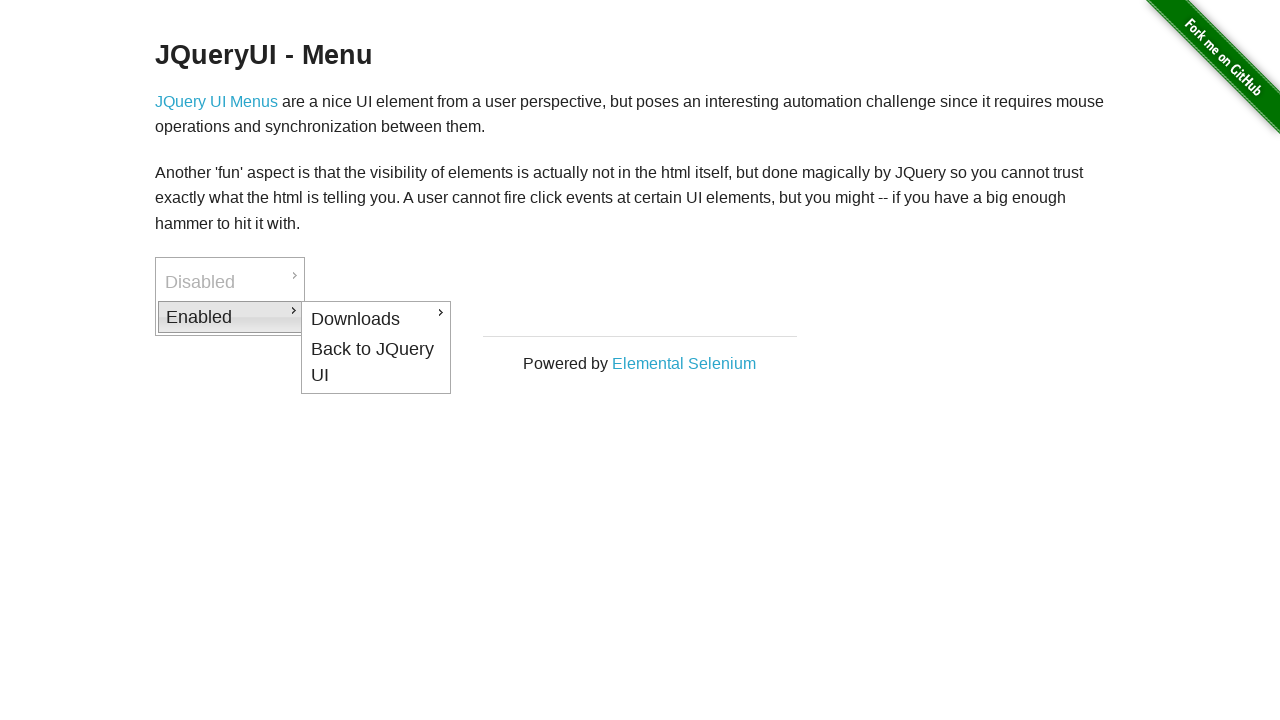

Hovered over 'Downloads' submenu item at (376, 319) on xpath=//a[normalize-space()='Downloads']
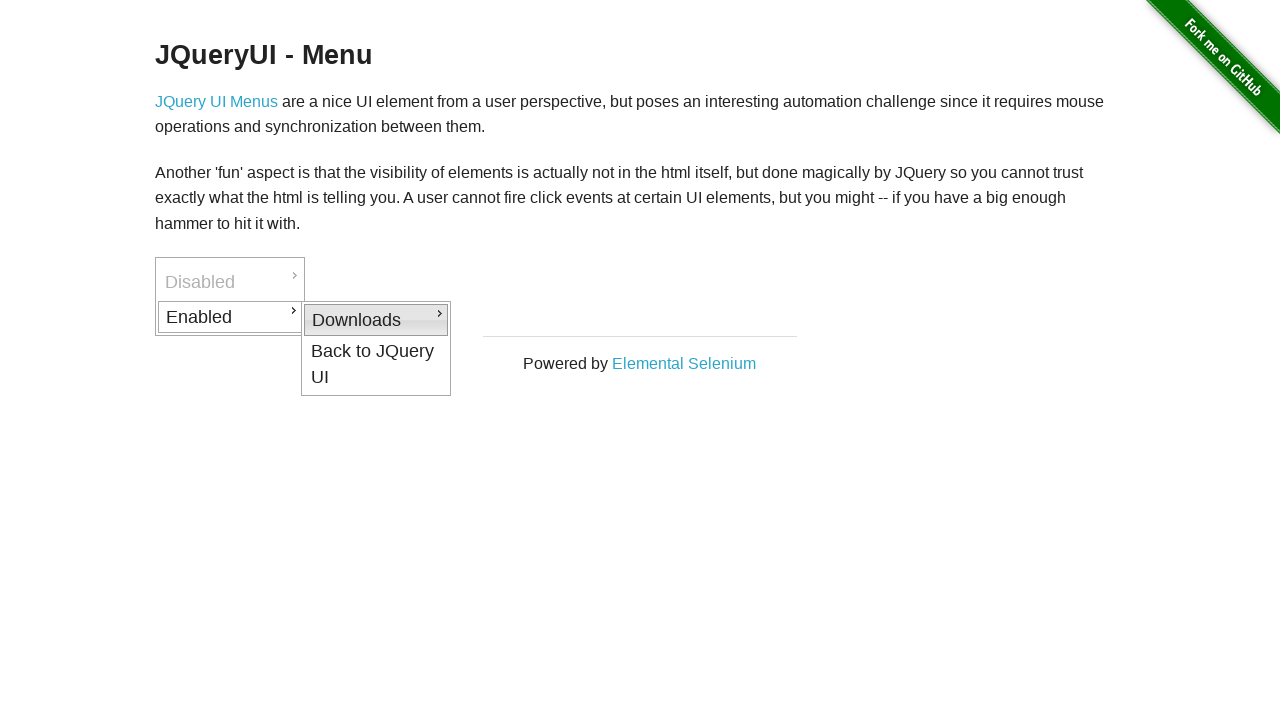

Waited 1000ms for submenu animation
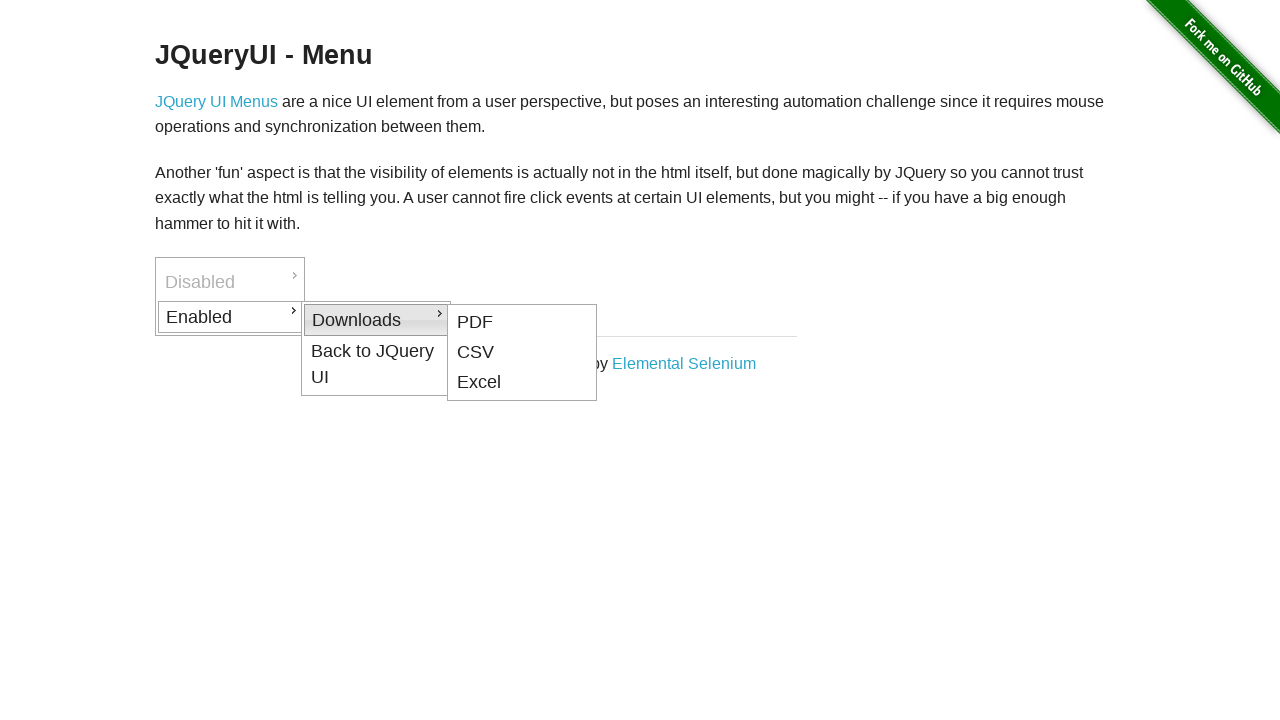

Clicked on 'Excel' download option at (522, 383) on xpath=//a[normalize-space()='Excel']
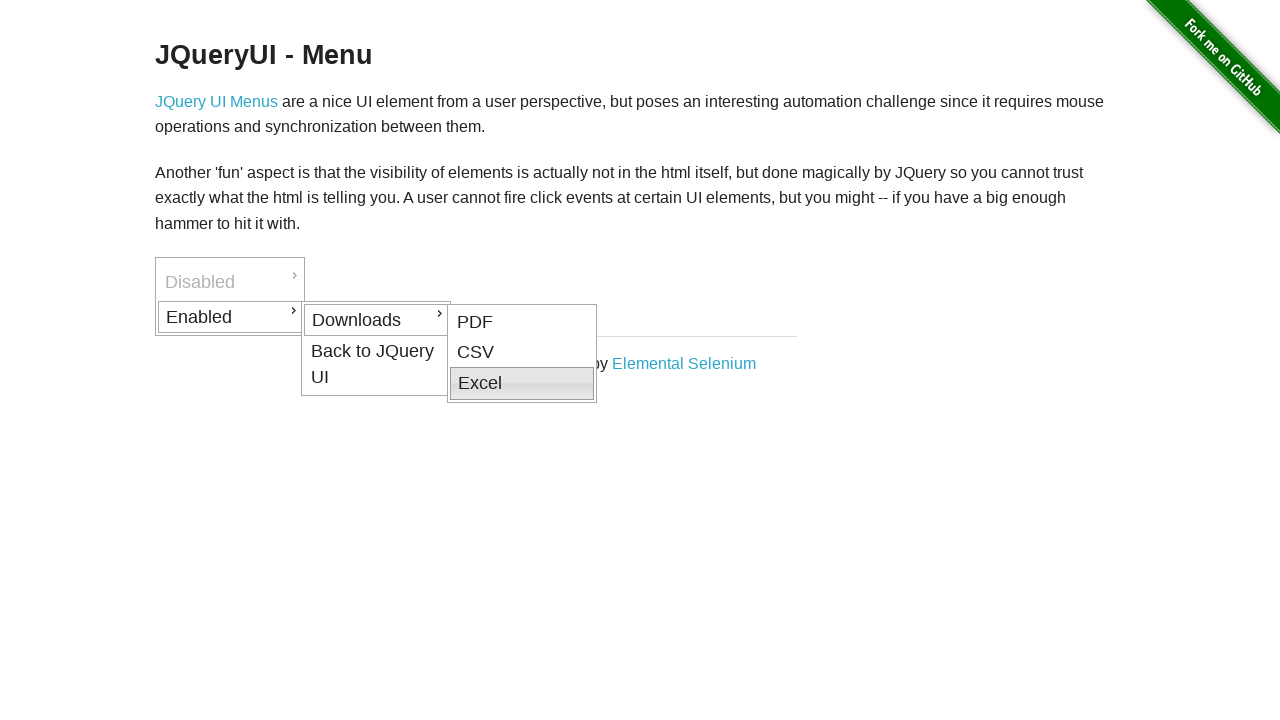

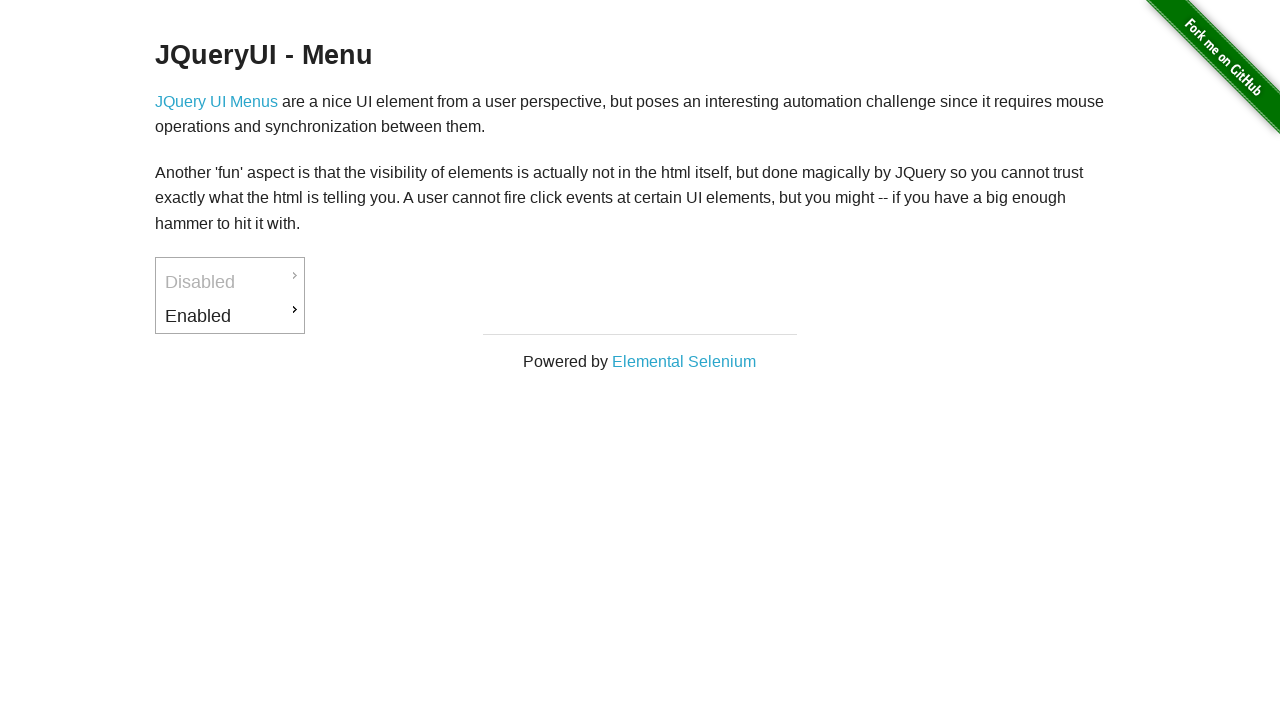